Tests multiple window handling by clicking a link to open a new window, switching between windows, and extracting text from both parent and child windows

Starting URL: https://the-internet.herokuapp.com/

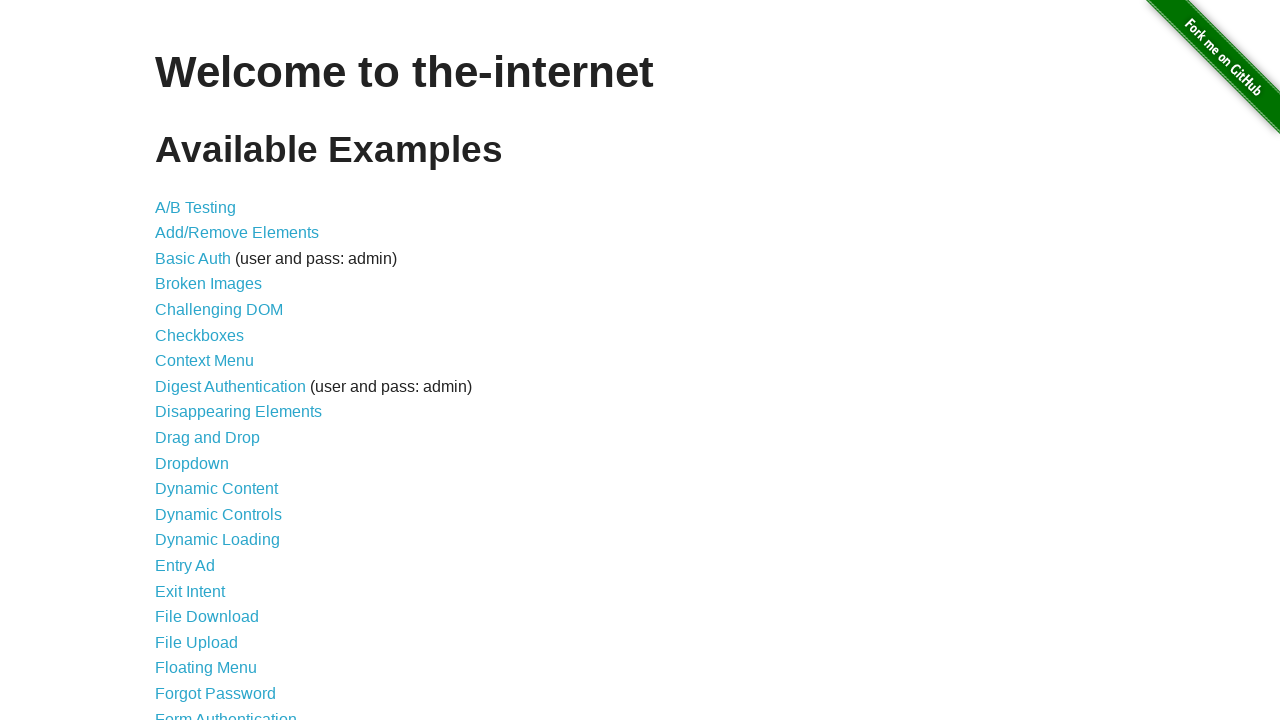

Clicked on 'Multiple Windows' link at (218, 369) on text=Multiple Windows
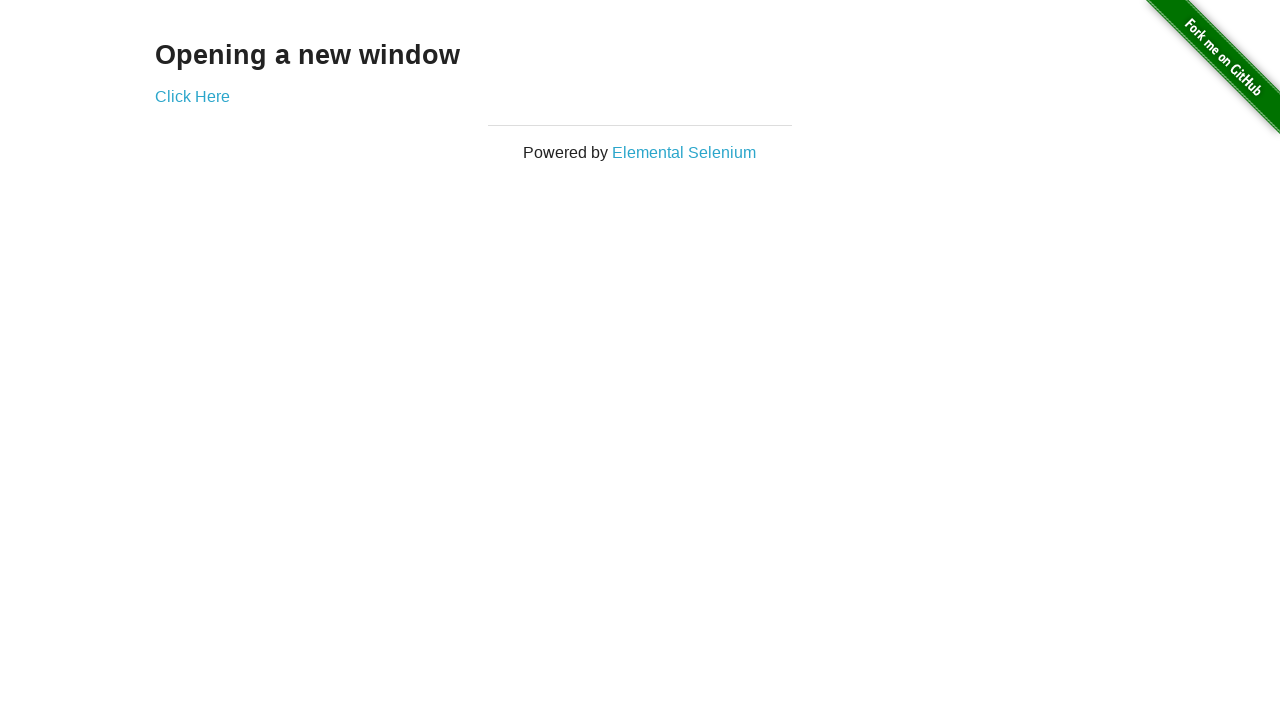

Clicked 'Click Here' to open new window at (192, 96) on text=Click Here
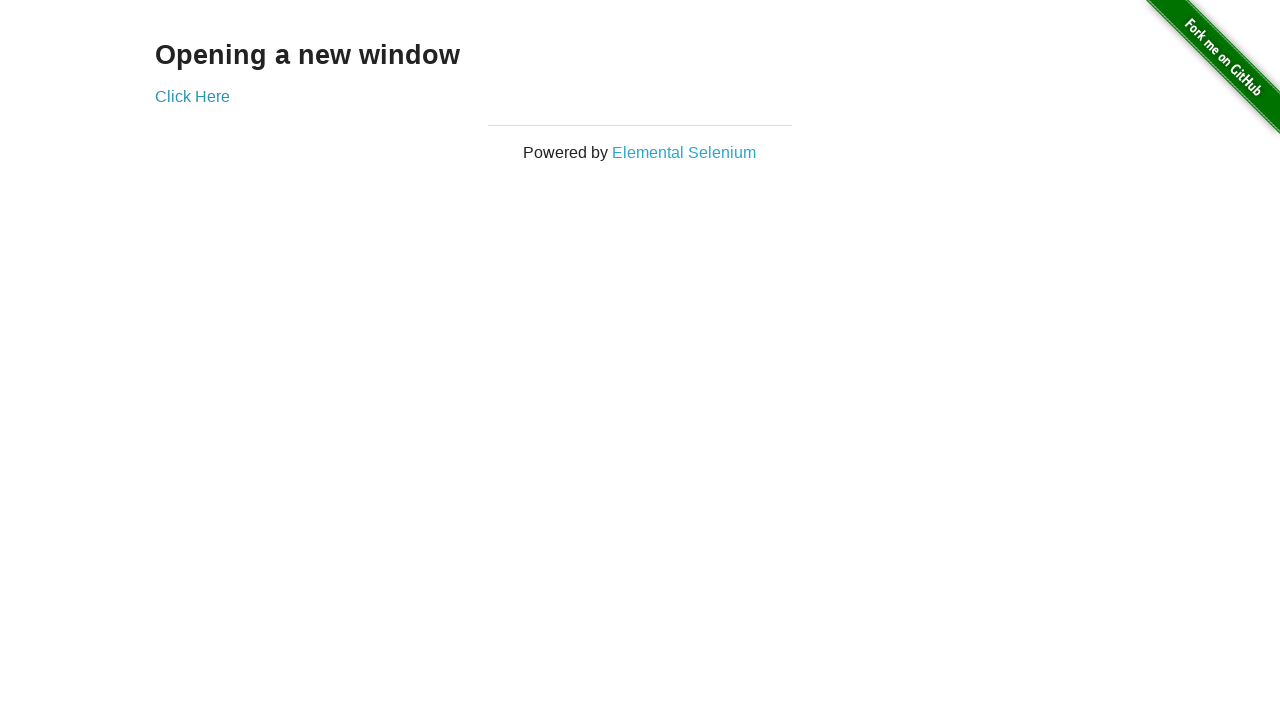

New window opened and captured
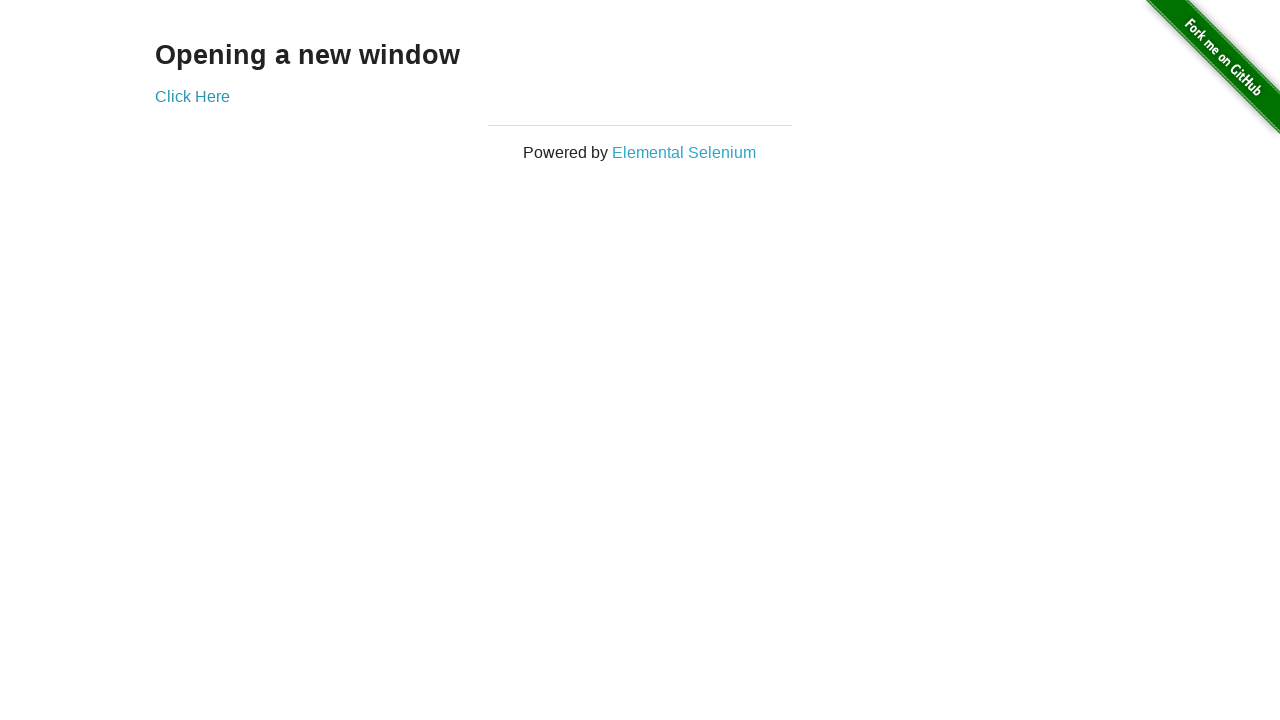

Extracted text from child window: New Window
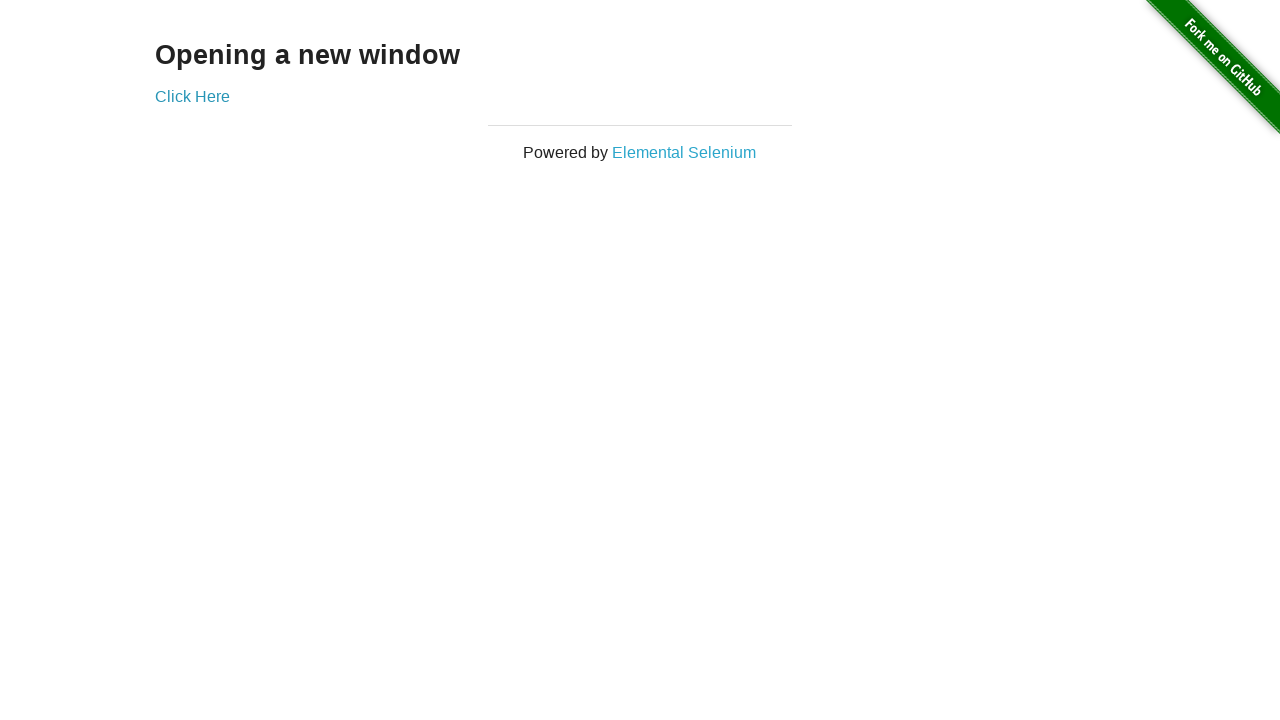

Extracted text from parent window: Opening a new window
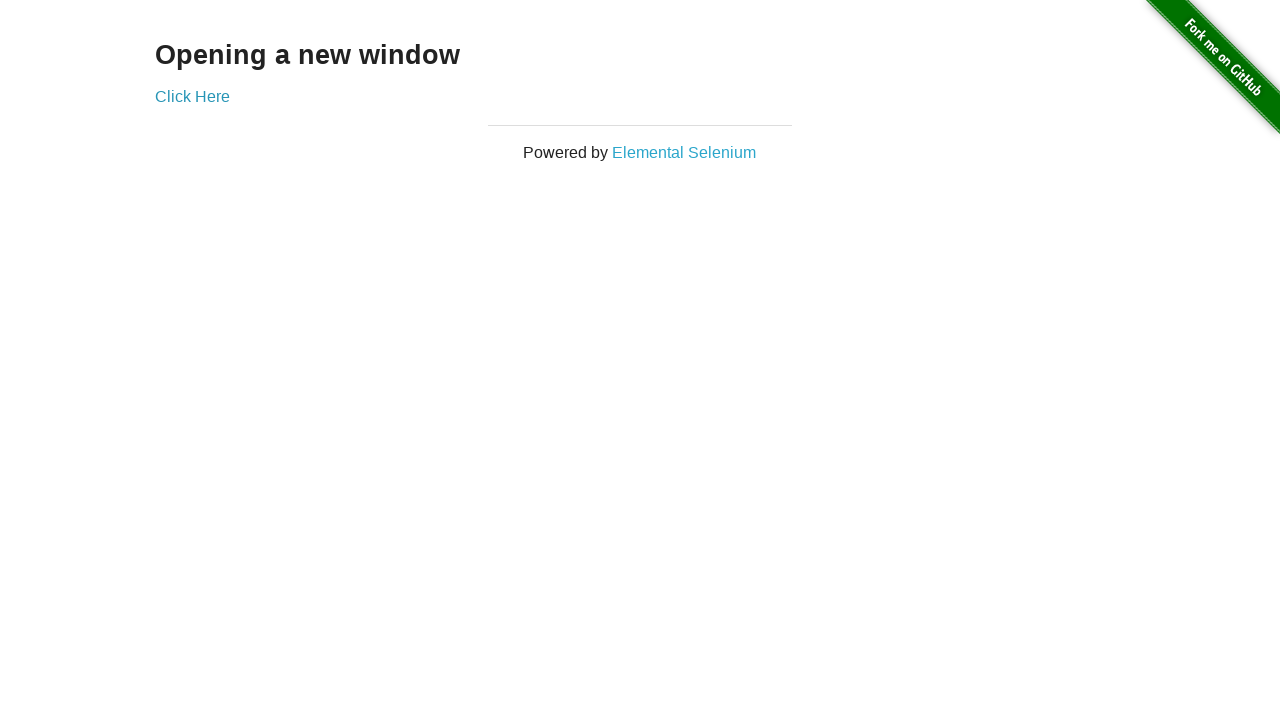

Closed child window
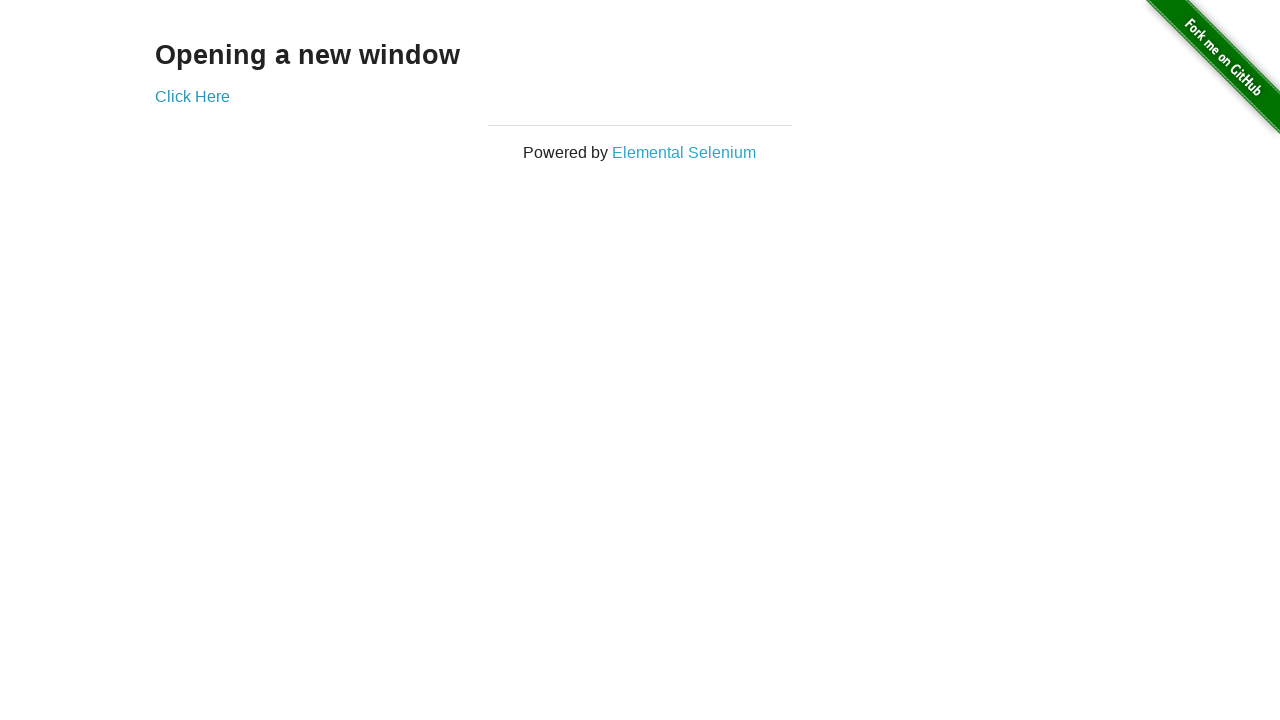

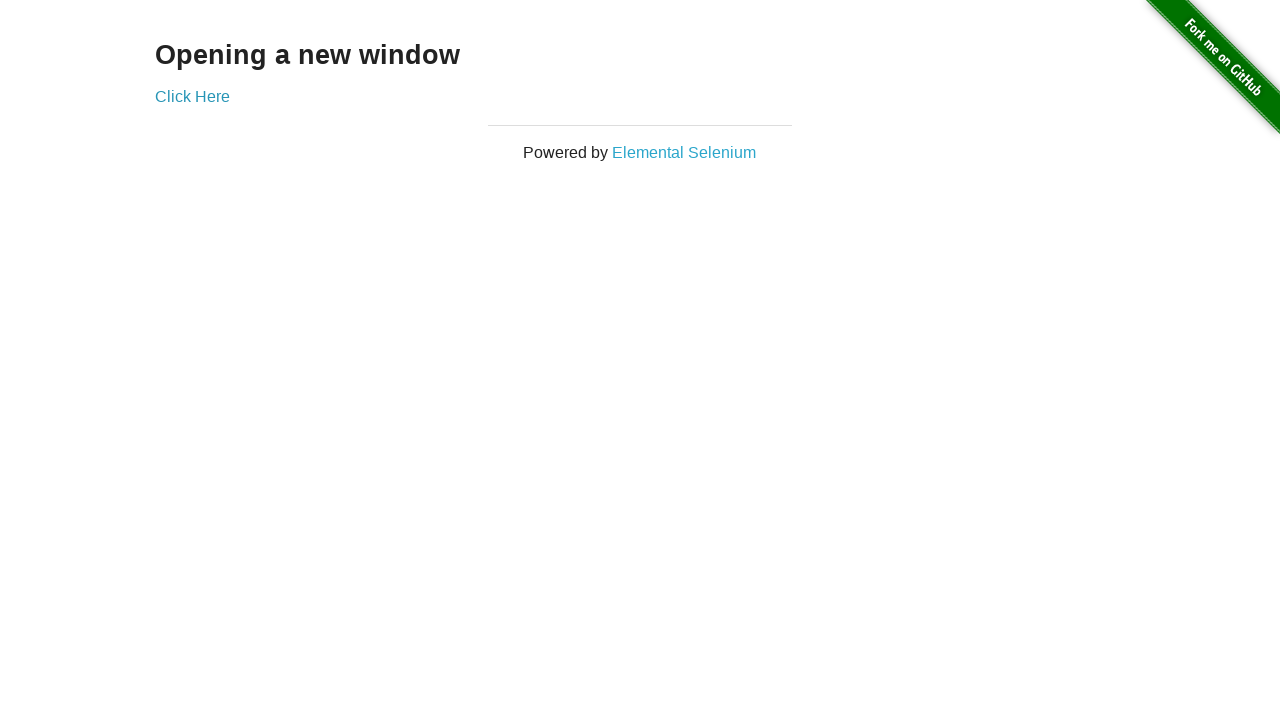